Tests handling of a simple JavaScript alert by clicking the alert button, reading the alert text, and accepting it

Starting URL: https://the-internet.herokuapp.com/javascript_alerts

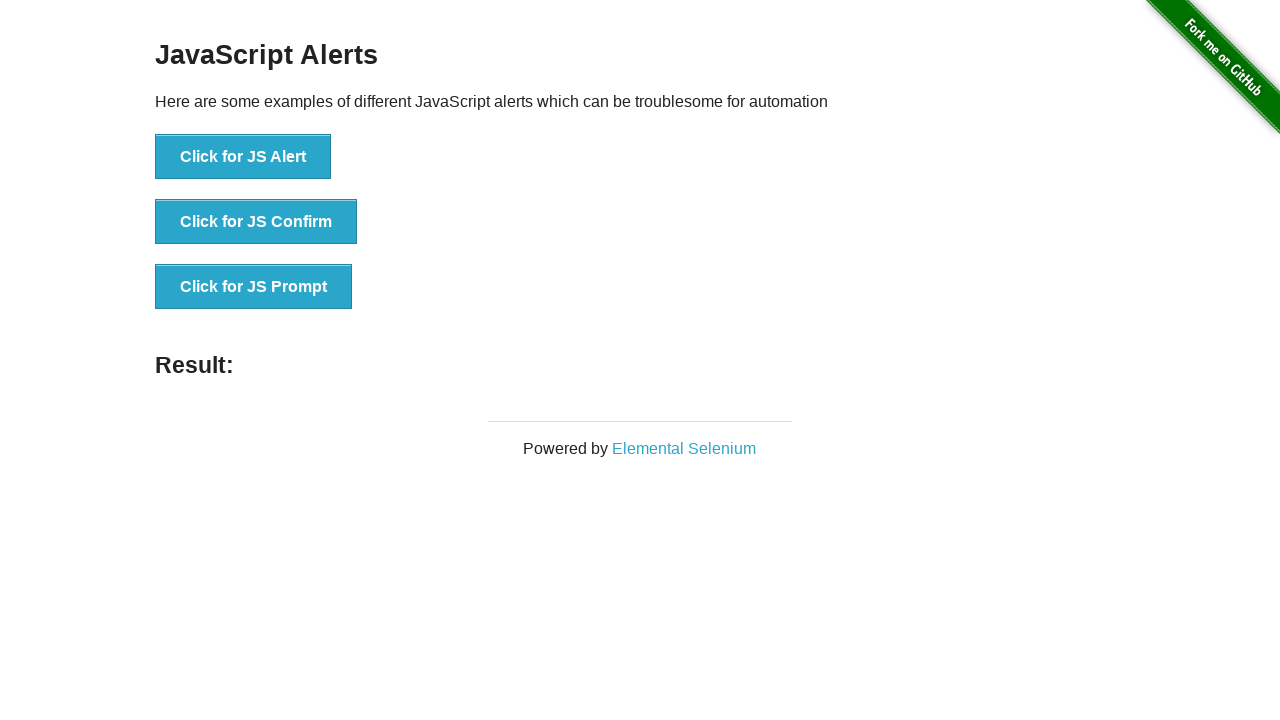

Clicked the JS Alert button at (243, 157) on button[onclick='jsAlert()']
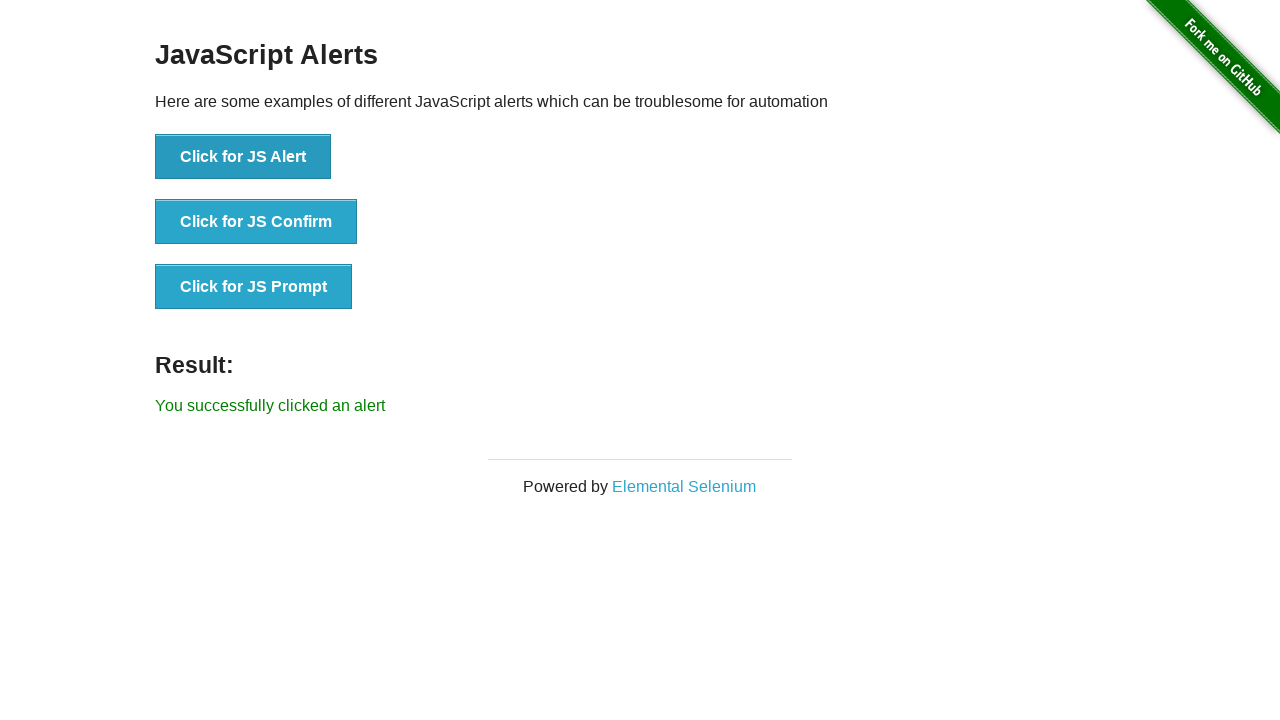

Set up dialog handler to accept alerts
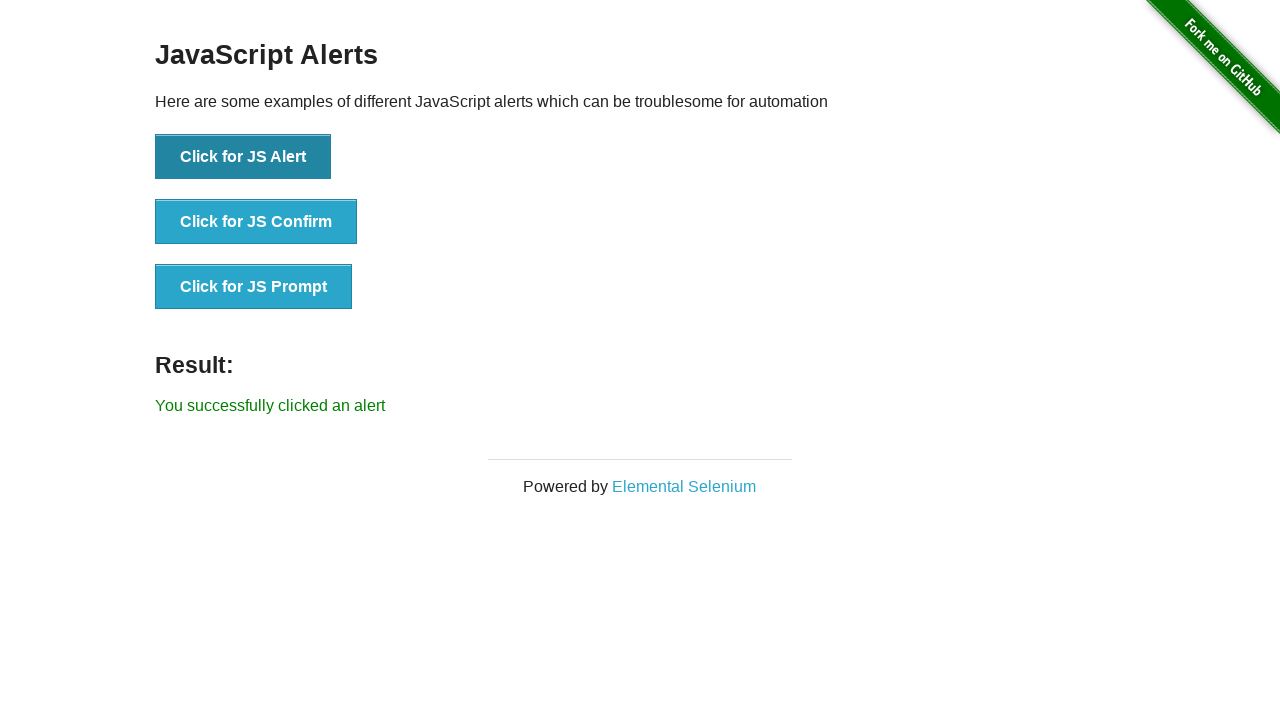

Clicked the JS Alert button and alert was accepted at (243, 157) on button[onclick='jsAlert()']
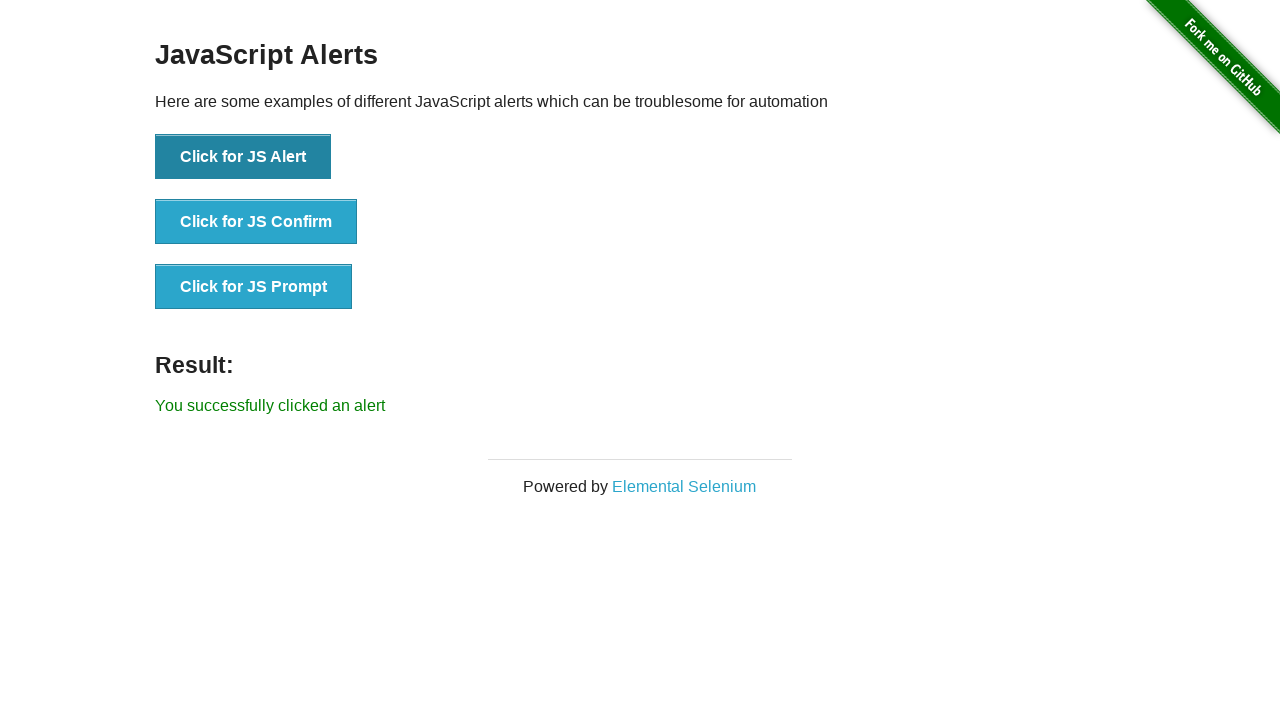

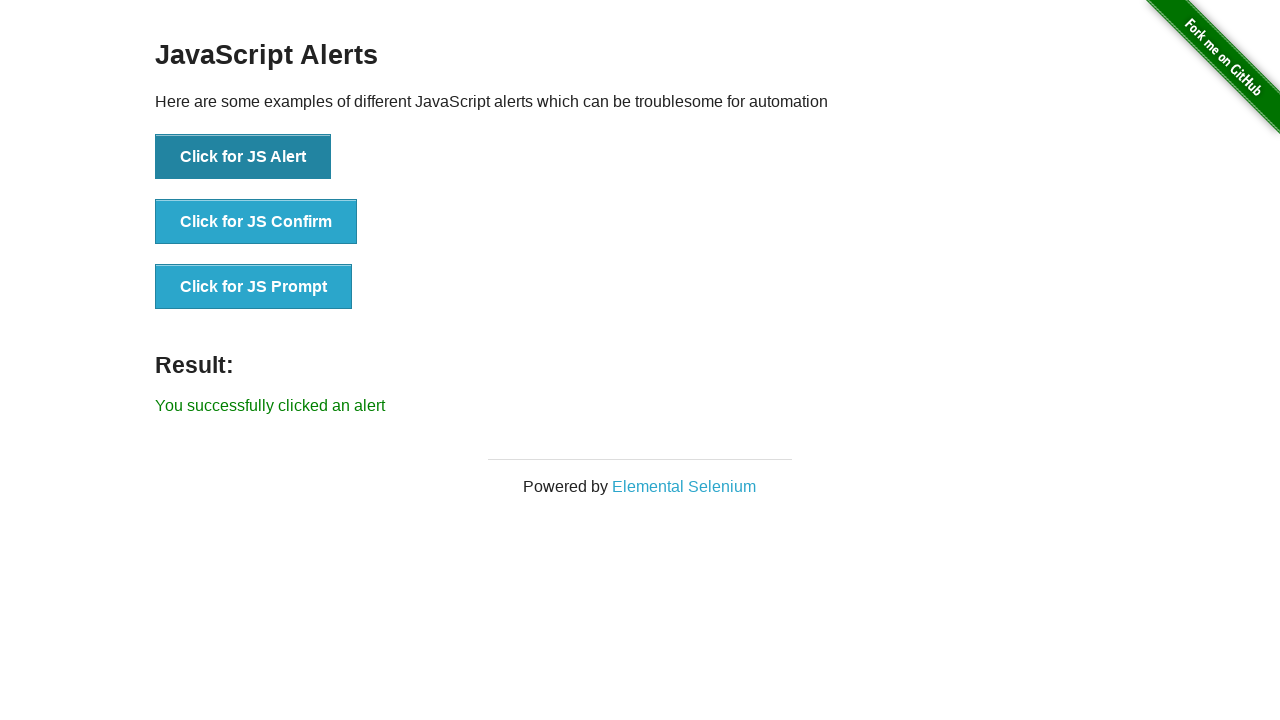